Tests handling a dropdown list by iterating through options and selecting a specific value ("Java") from the Skills dropdown menu.

Starting URL: http://demo.automationtesting.in/Register.html

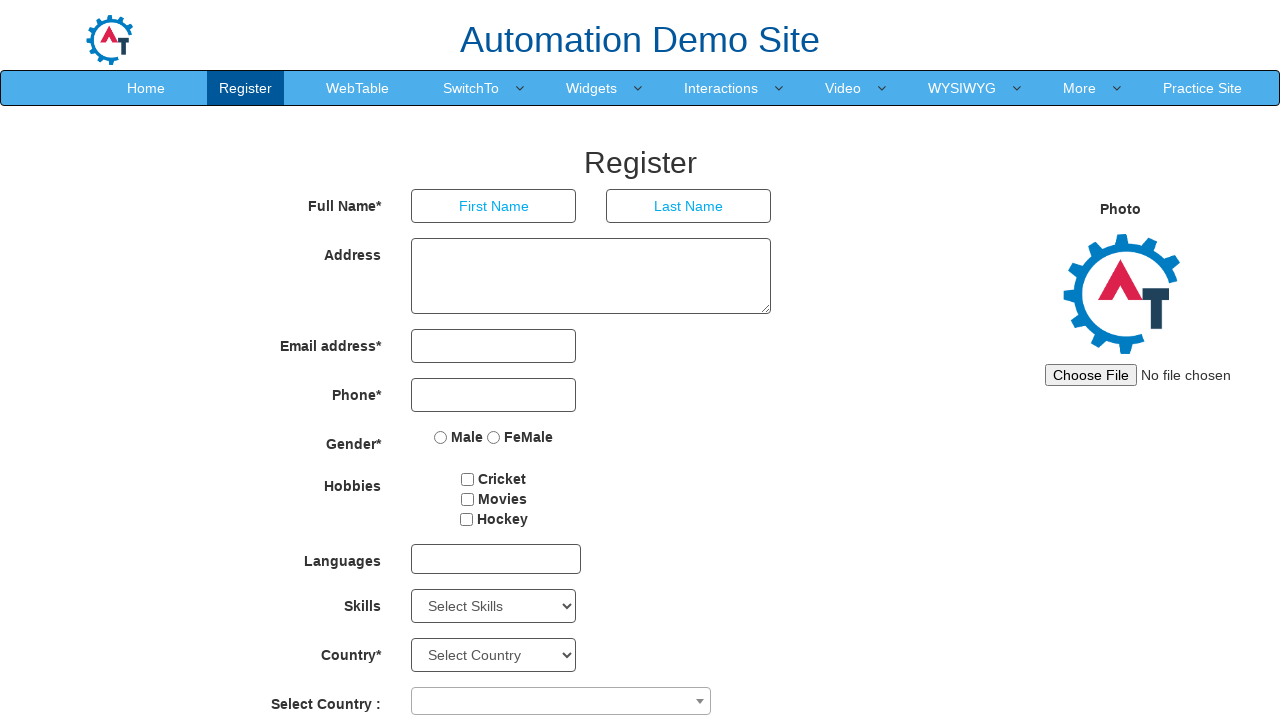

Waited for Skills dropdown to be available
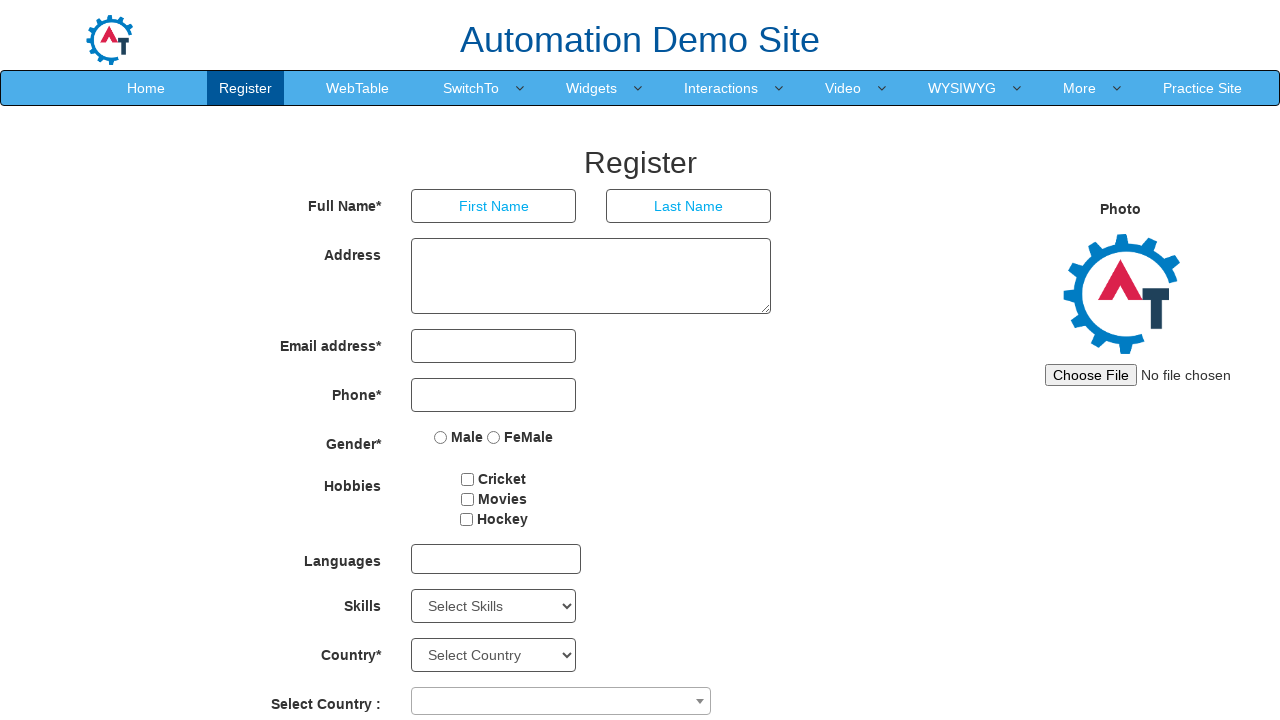

Selected 'Java' from Skills dropdown menu on #Skills
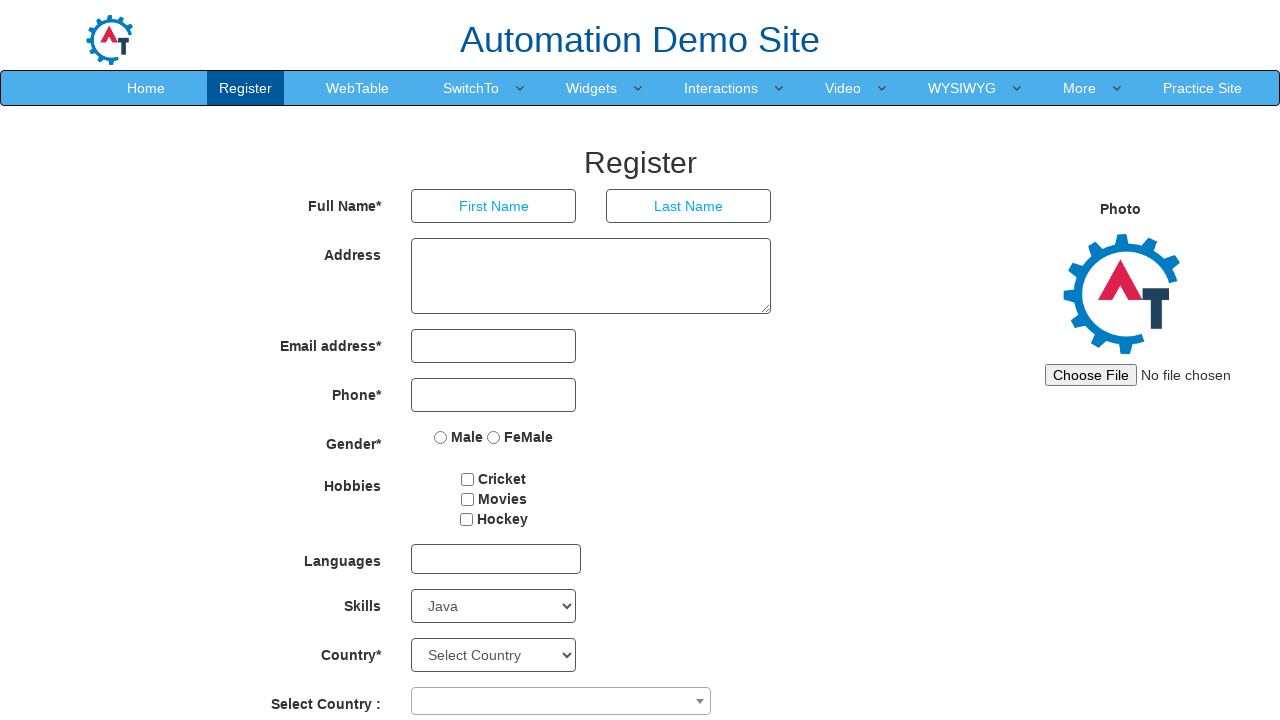

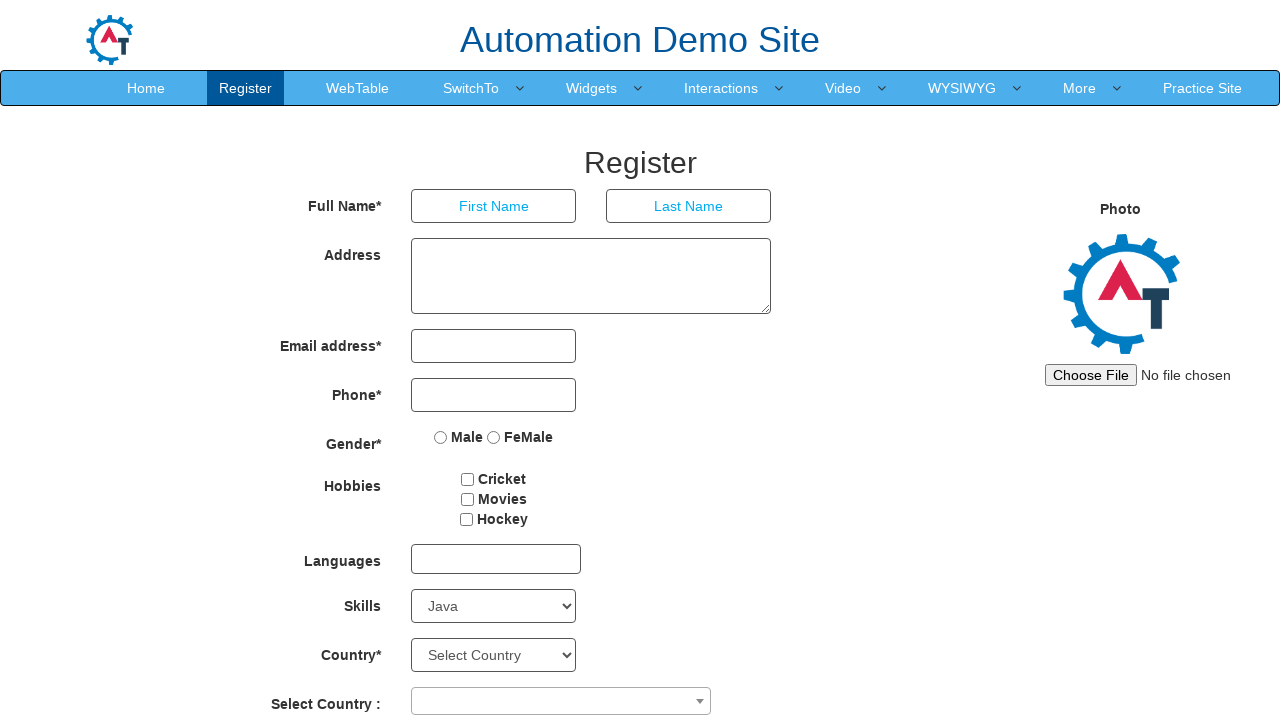